Tests multiple window handling by clicking a link that opens a new window and switching to it to verify content

Starting URL: https://the-internet.herokuapp.com/

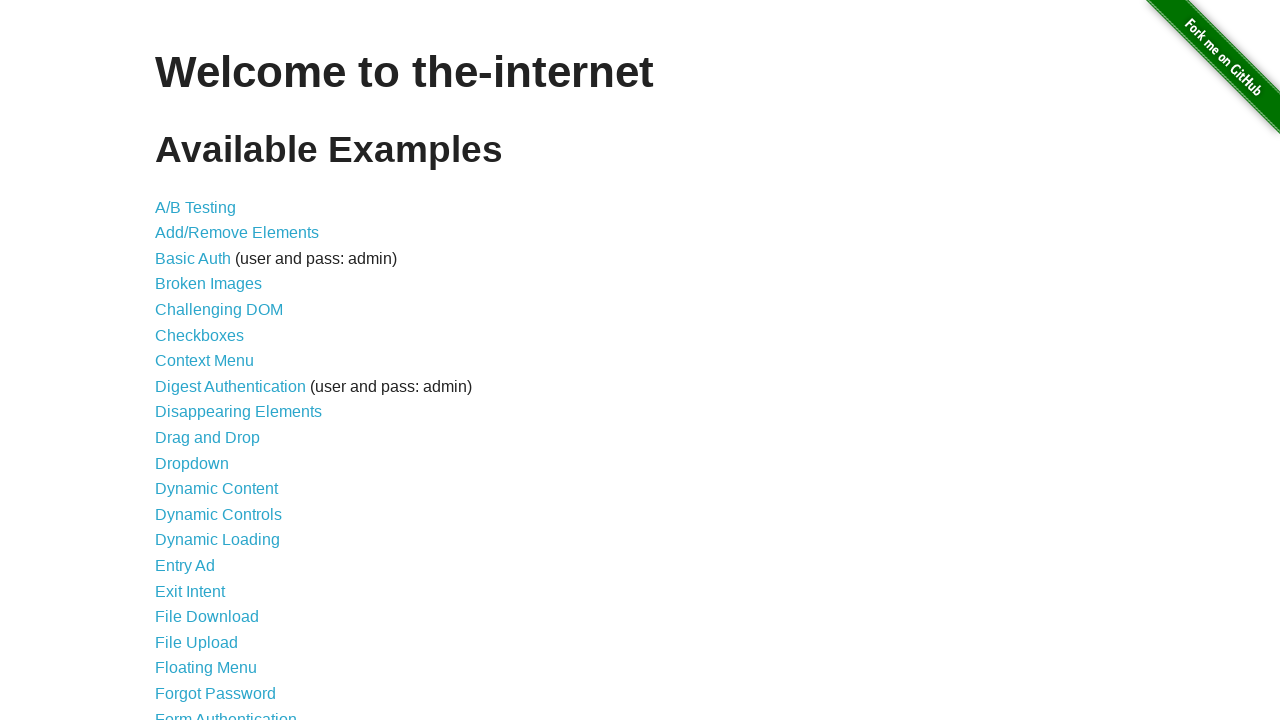

Clicked on 'Multiple Windows' link at (218, 369) on text=Multiple Windows
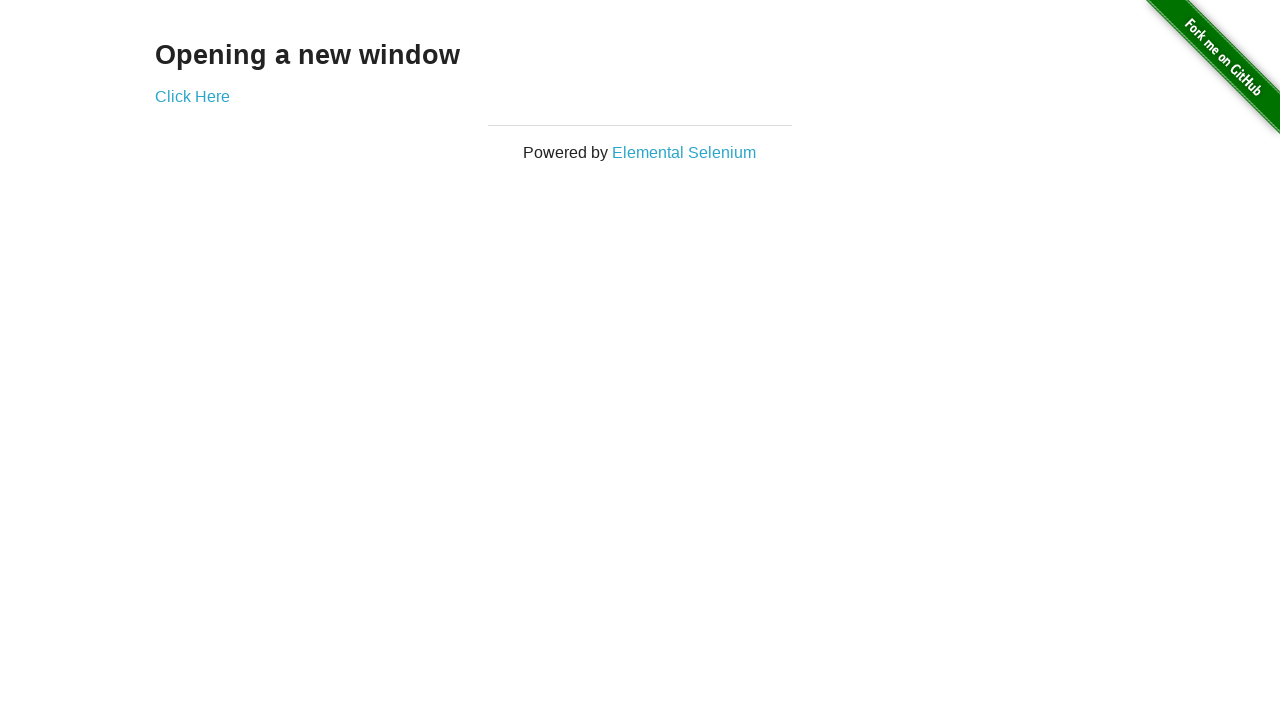

Clicked 'Click Here' link to open new window at (192, 96) on text=Click Here
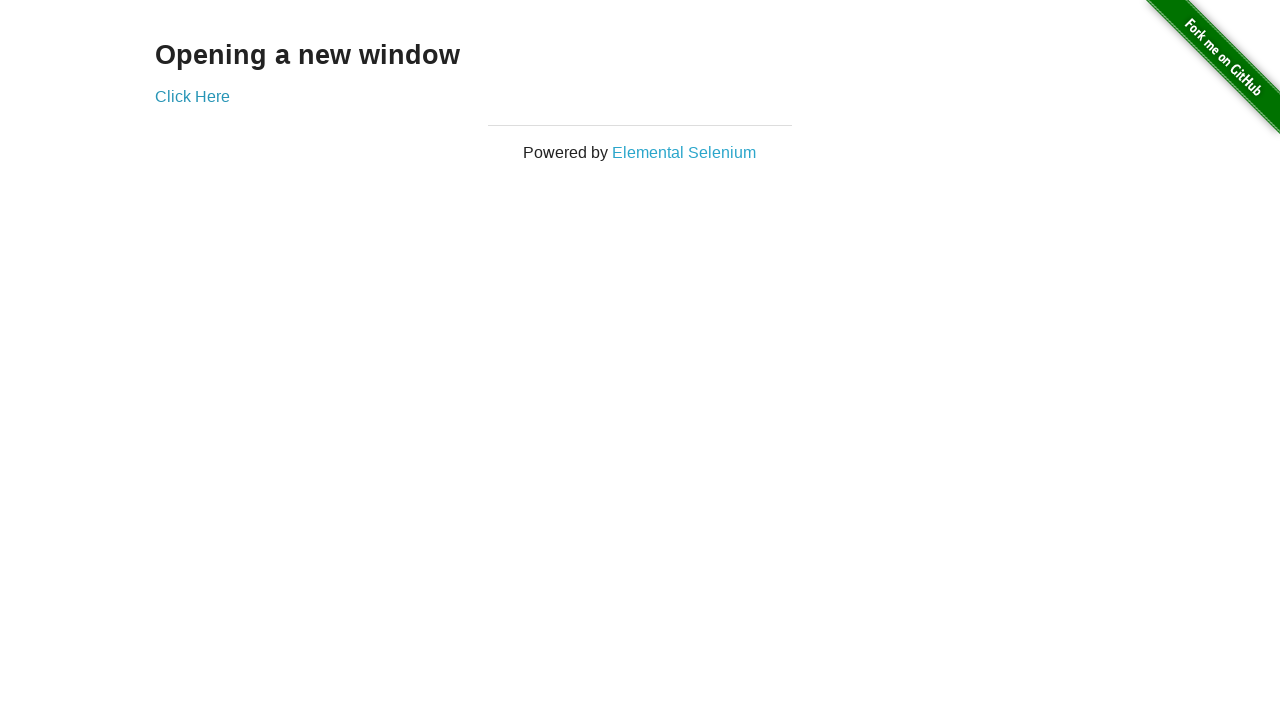

New window opened and captured
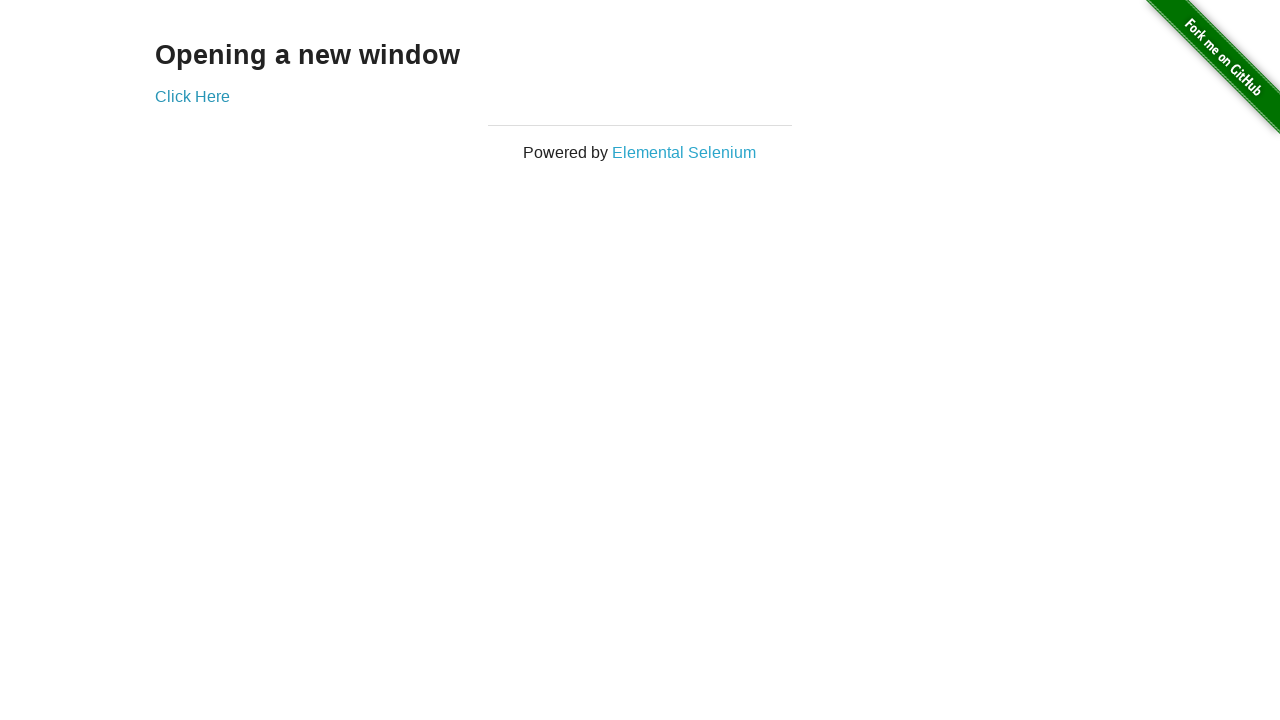

Waited for 'New Window' heading in new window
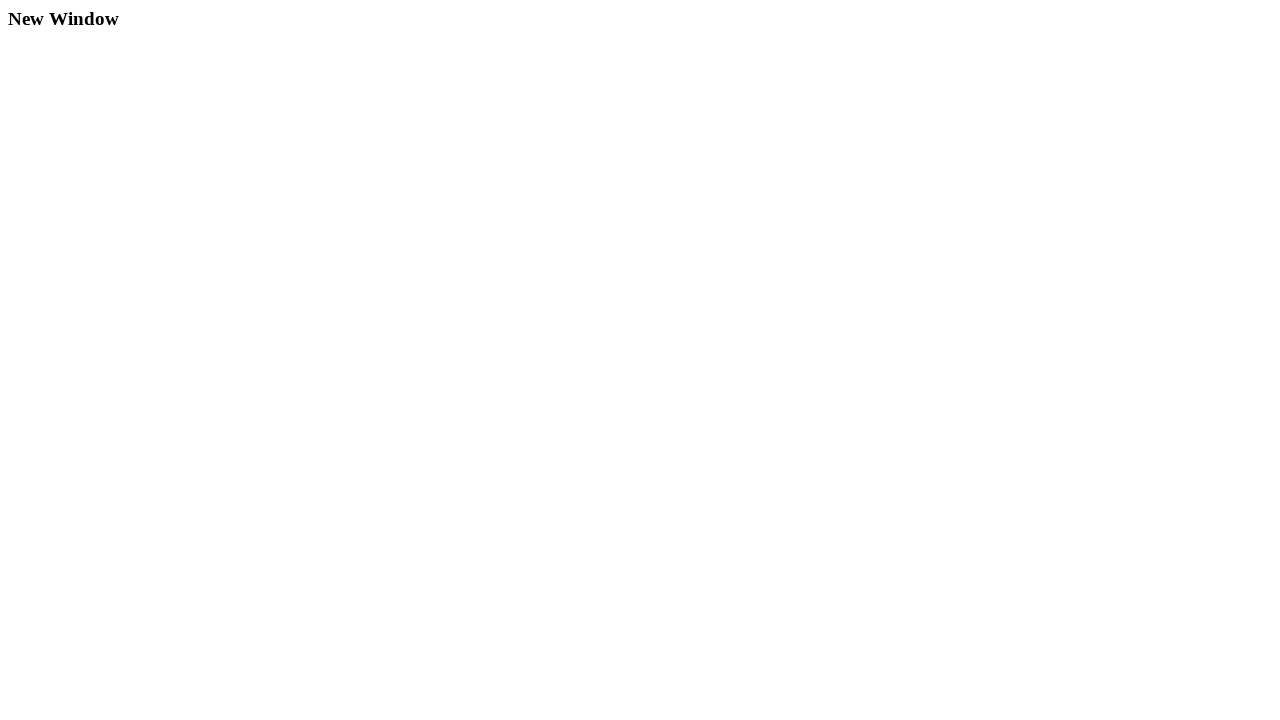

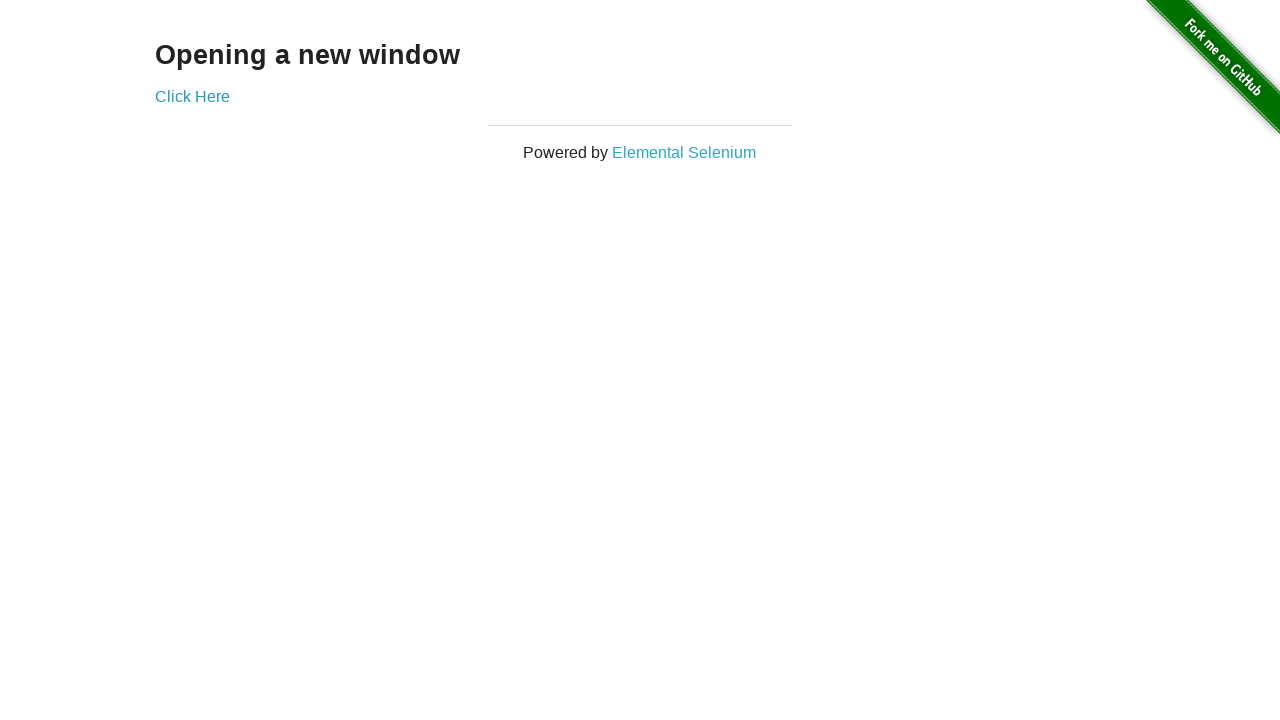